Tests dynamic content loading by clicking a start button and waiting for hidden content to become visible on the page.

Starting URL: https://the-internet.herokuapp.com/dynamic_loading/1

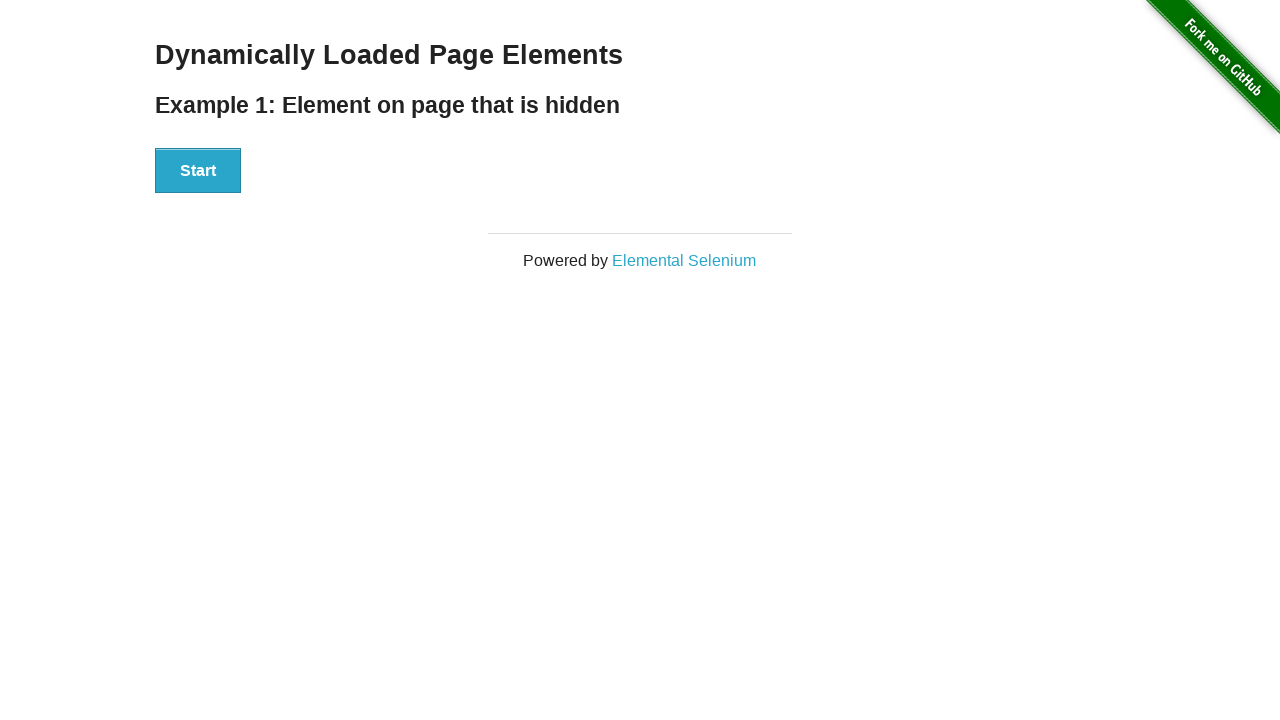

Clicked Start button to trigger dynamic content loading at (198, 171) on div#start button
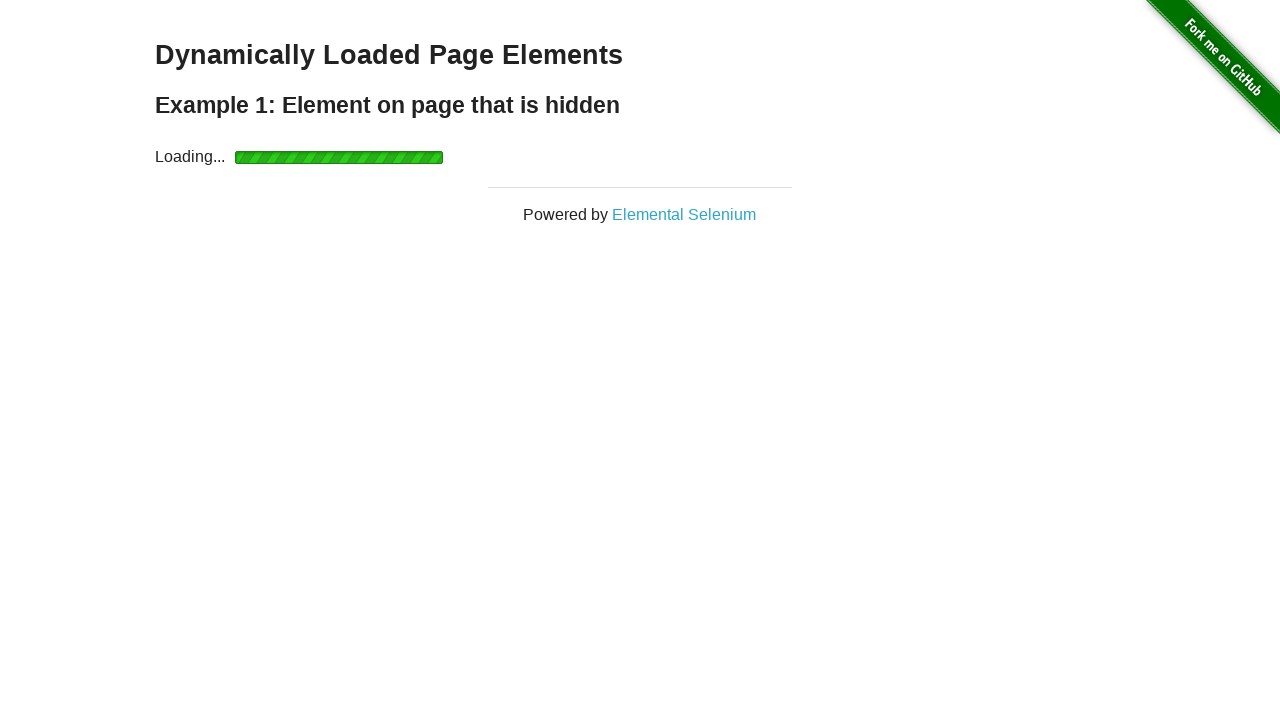

Waited for hidden content to become visible
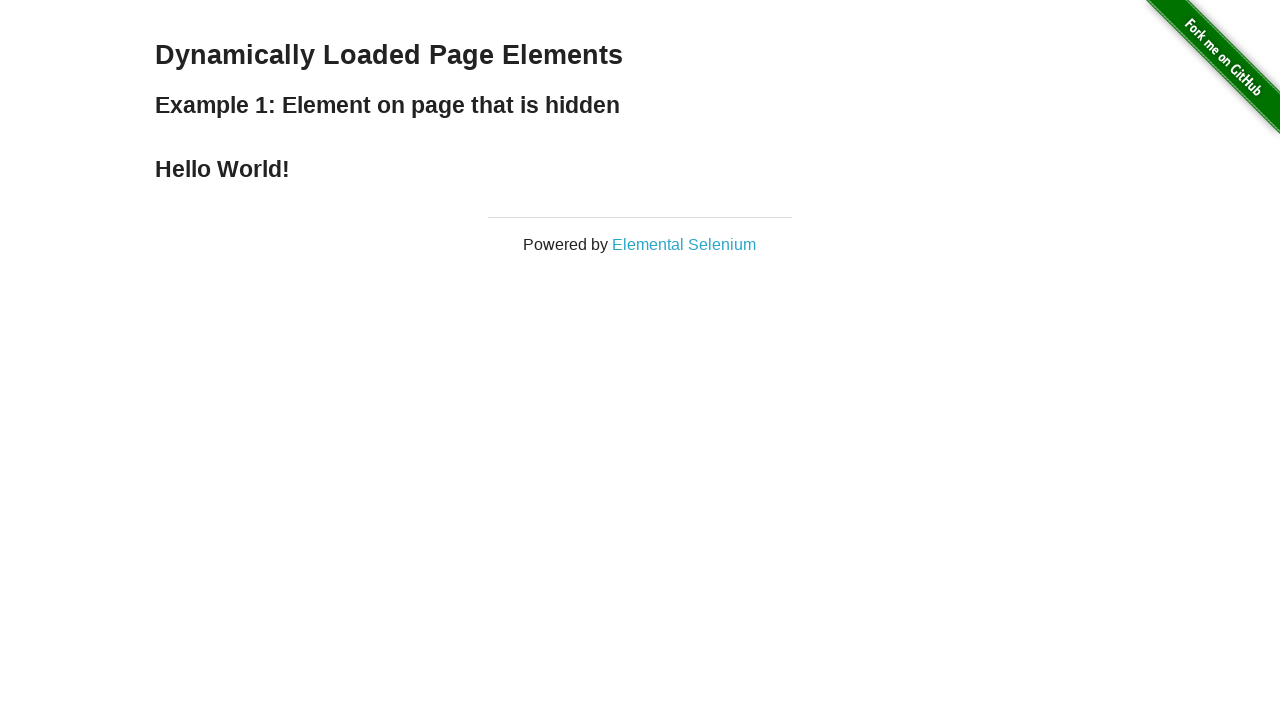

Retrieved loaded content text: 'Hello World!'
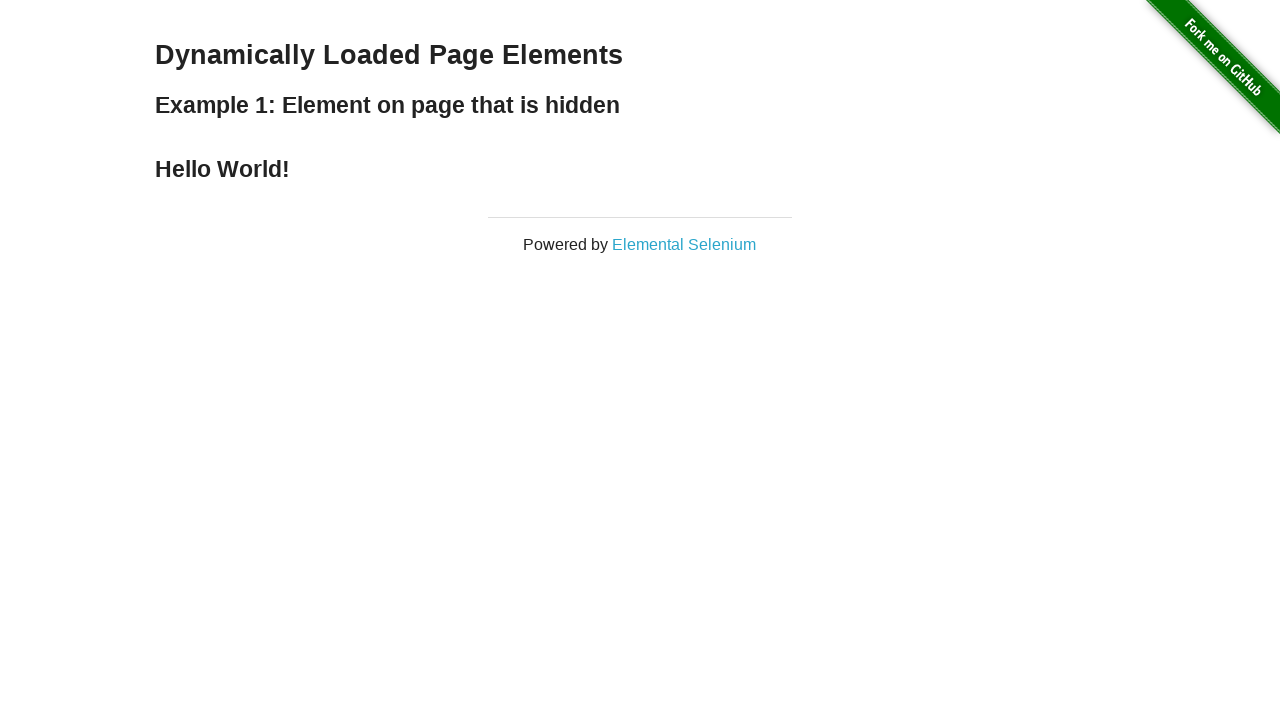

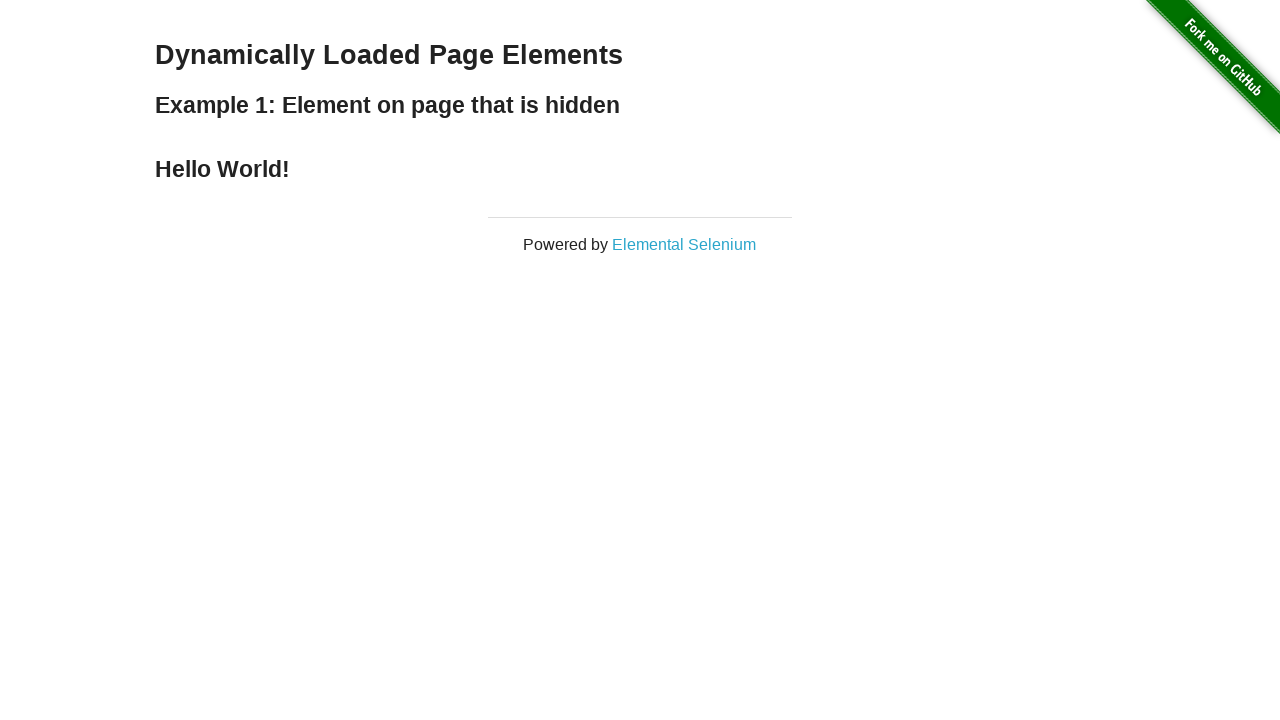